Tests the registration of a donation point by filling out a form with name, email, CEP (postal code), address number, complement, selecting pet type, and submitting the form.

Starting URL: https://petlov.vercel.app/signup

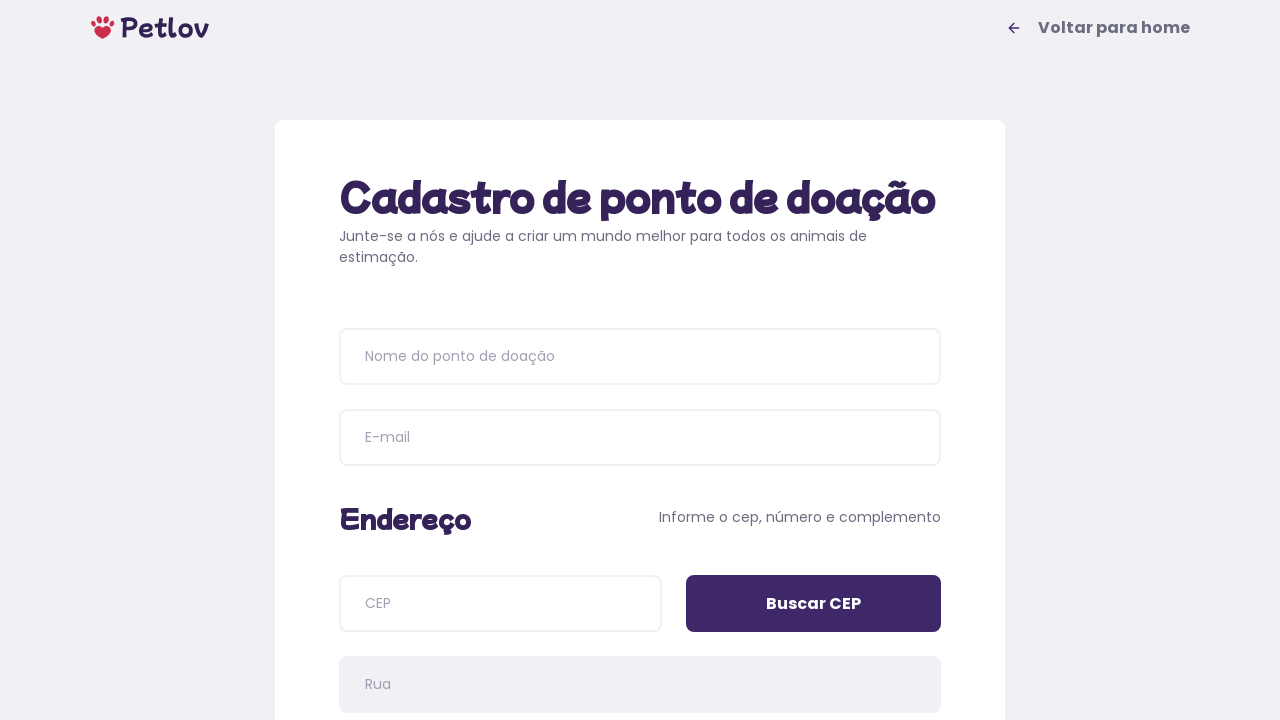

Page title loaded and visible
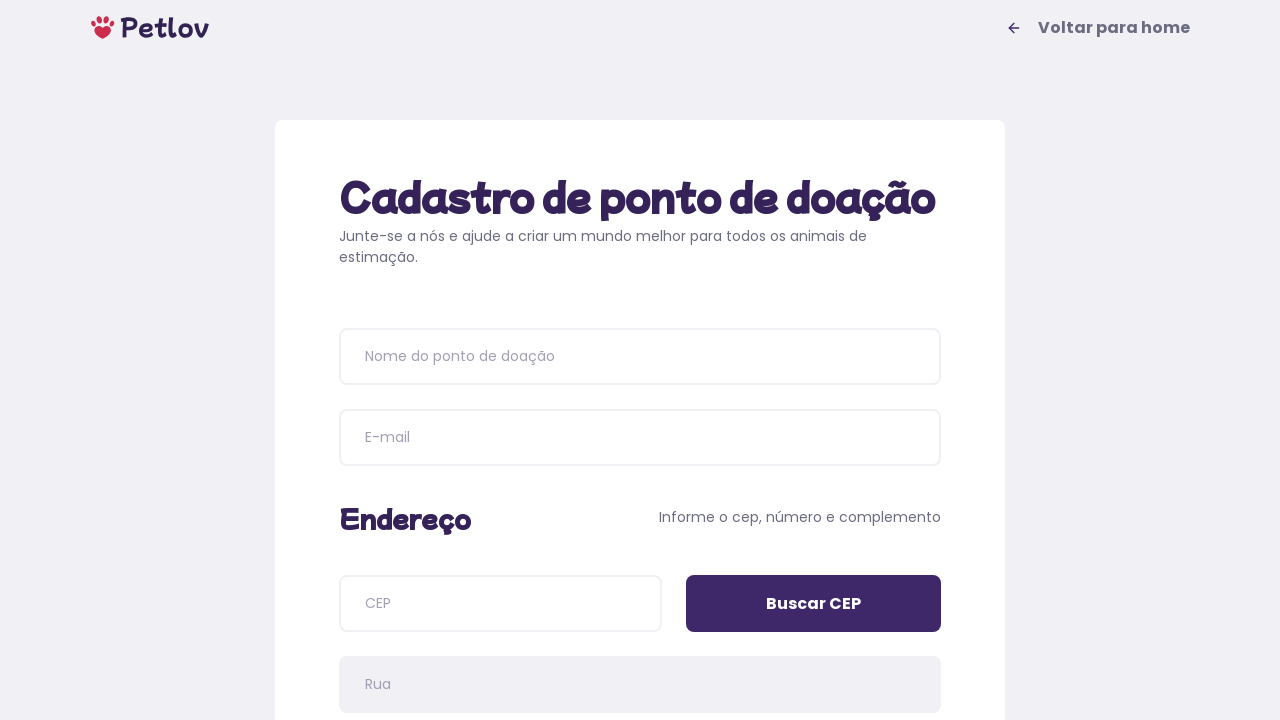

Filled donation point name with 'Centro de Doação Esperança' on input[placeholder='Nome do ponto de doação']
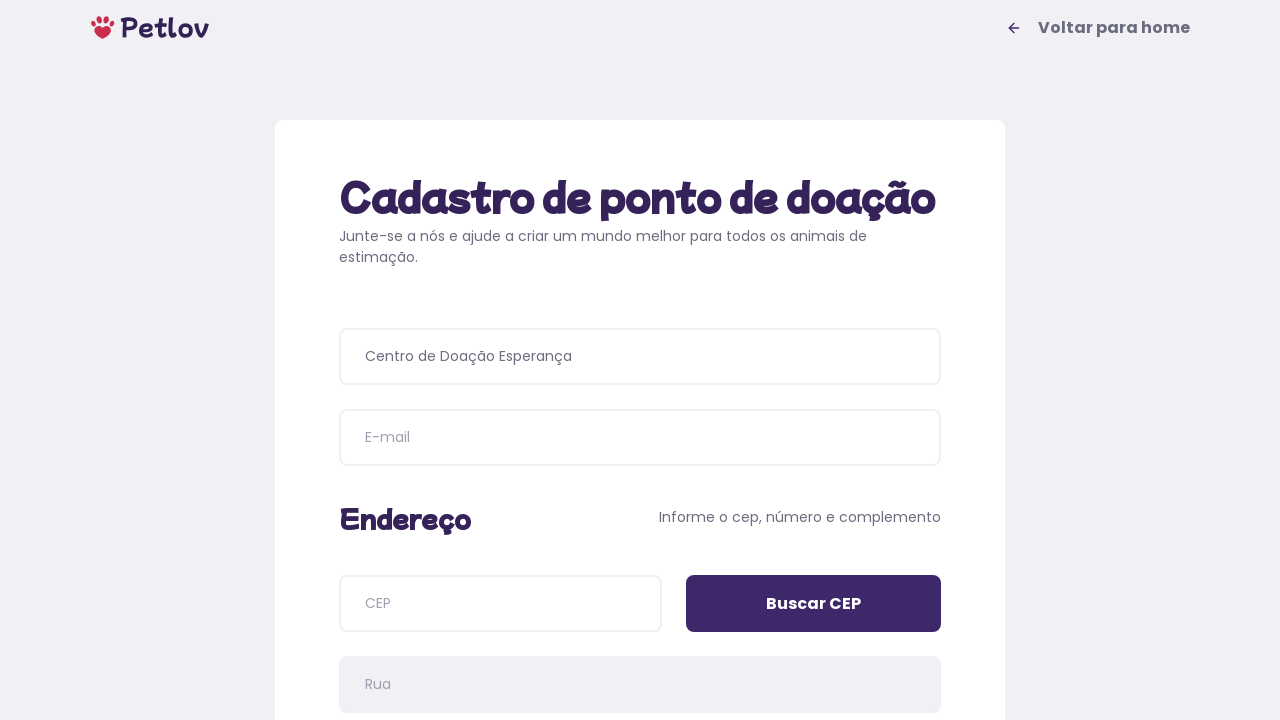

Filled email with 'doacao.esperanca@email.com' on input[name='email']
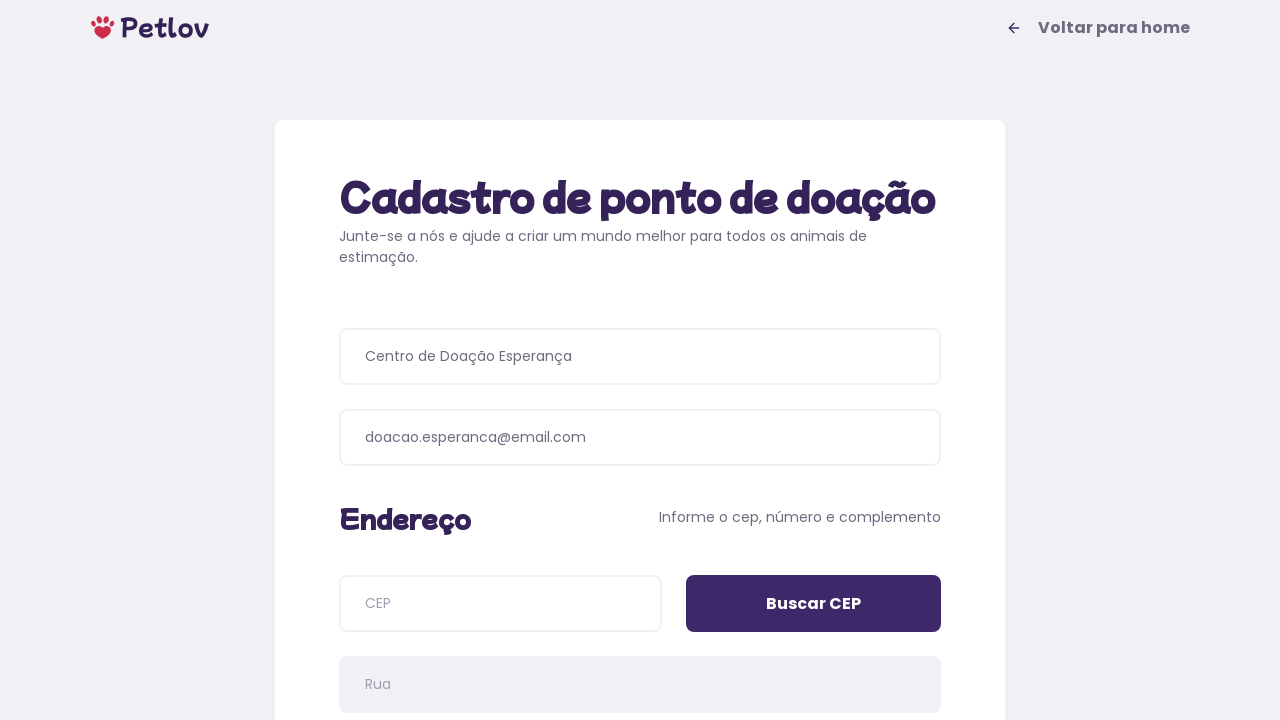

Filled CEP (postal code) with '04534011' on input[name='cep']
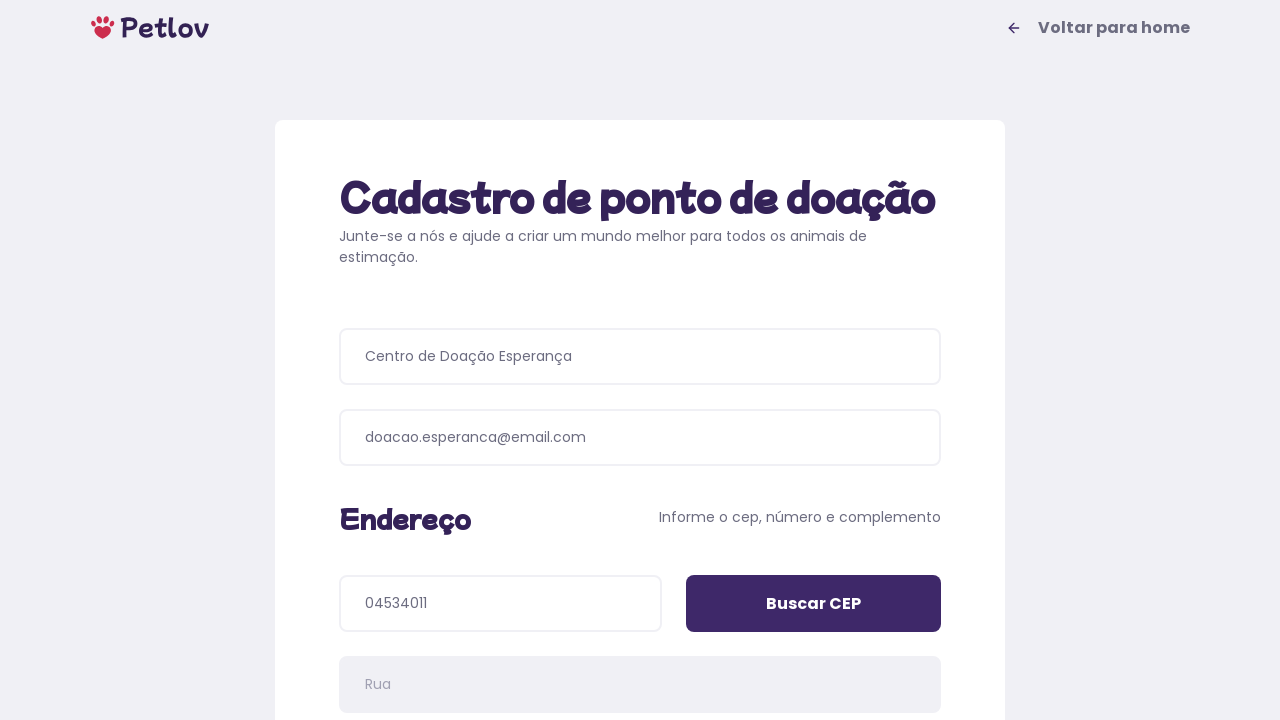

Clicked CEP search button at (814, 604) on input[value='Buscar CEP']
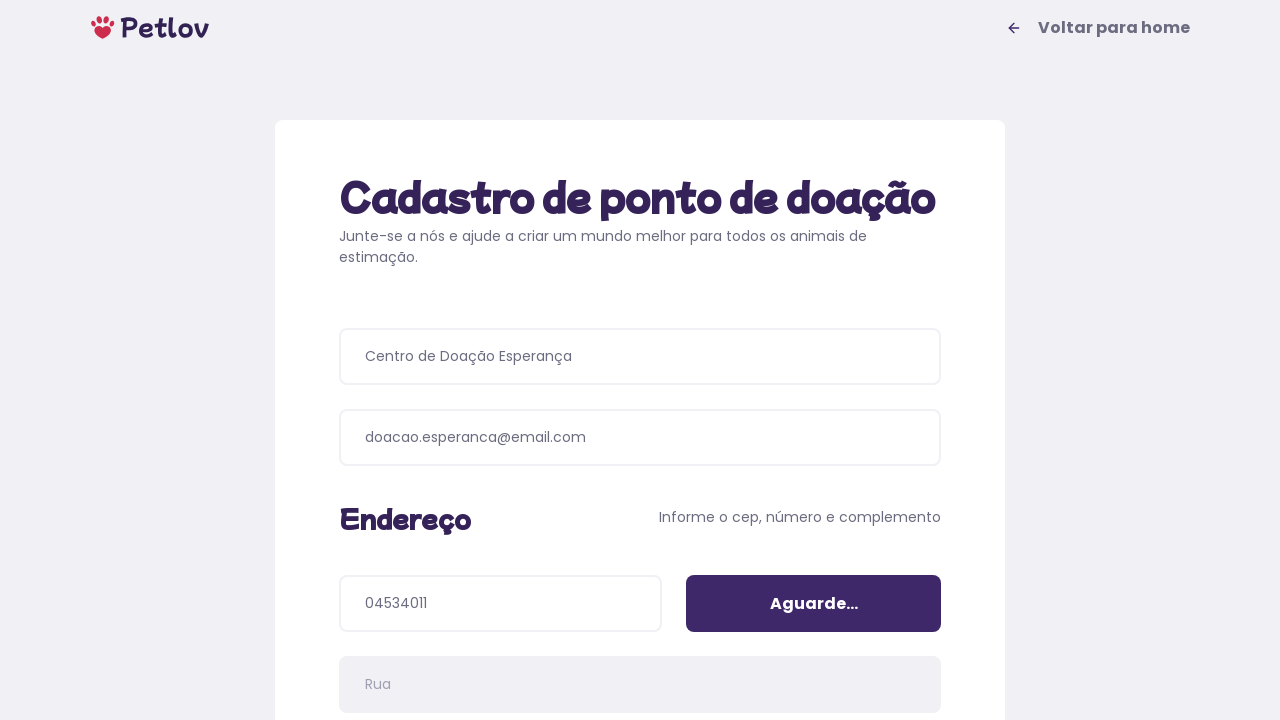

Waited for CEP lookup to complete
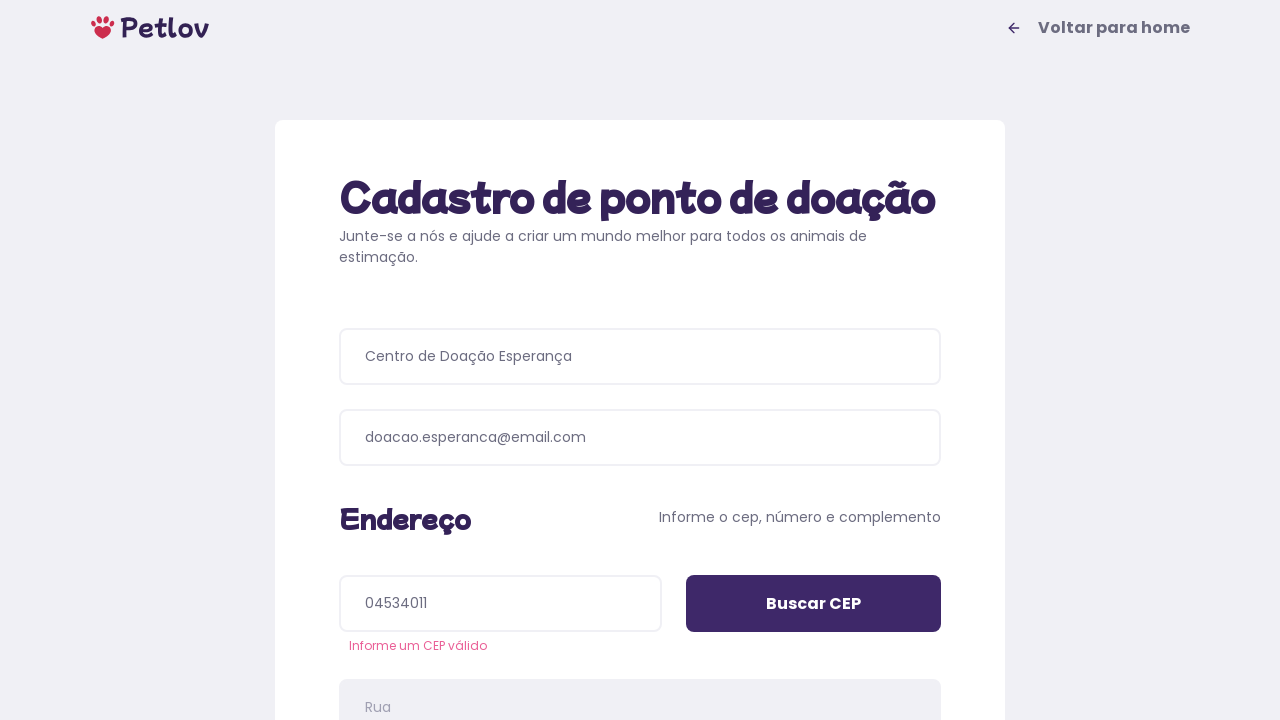

Filled address number with '250' on input[name='addressNumber']
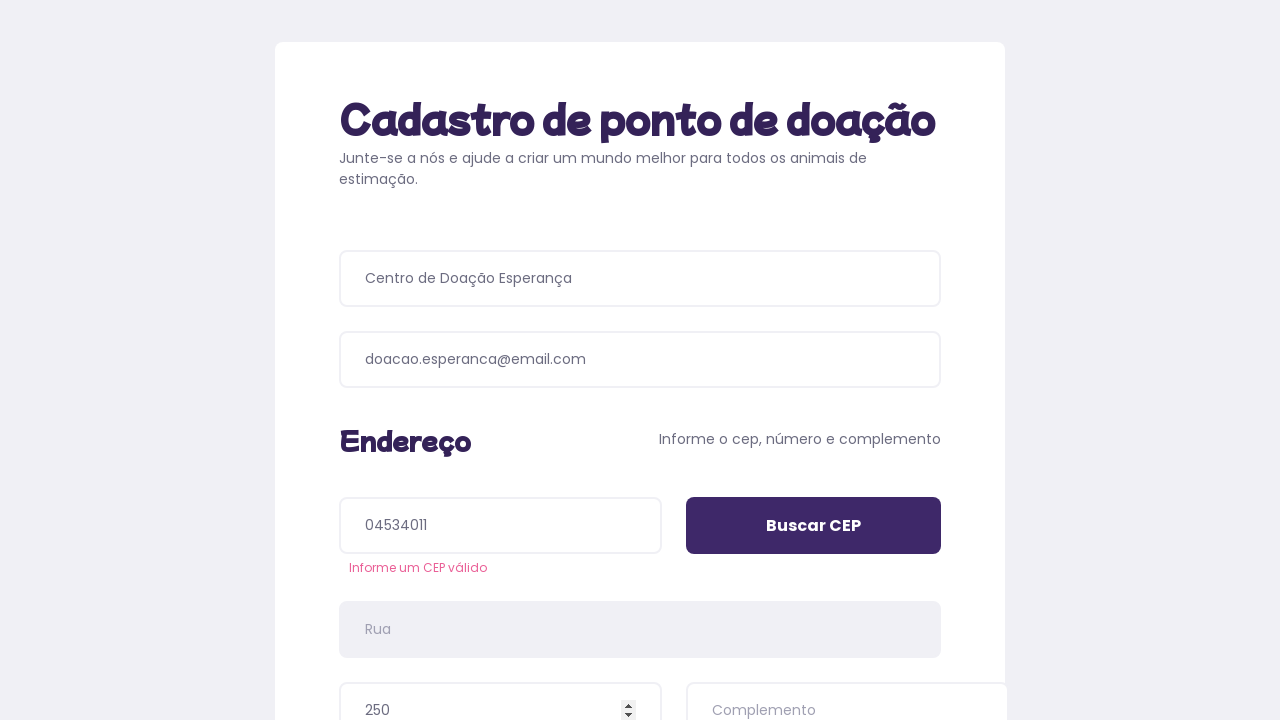

Filled address complement with 'Bloco B, Sala 12' on input[name='addressDetails']
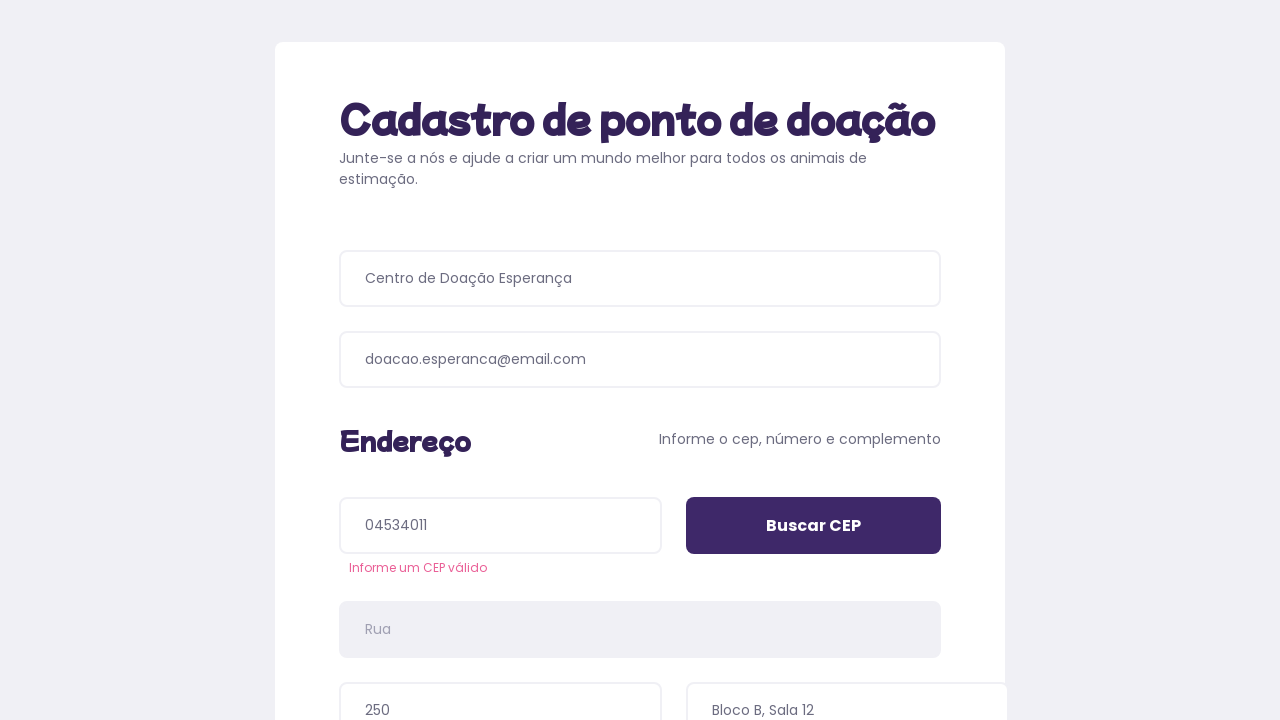

Selected 'Cachorros' (Dogs) pet type at (486, 444) on xpath=//span[normalize-space()='Cachorros']
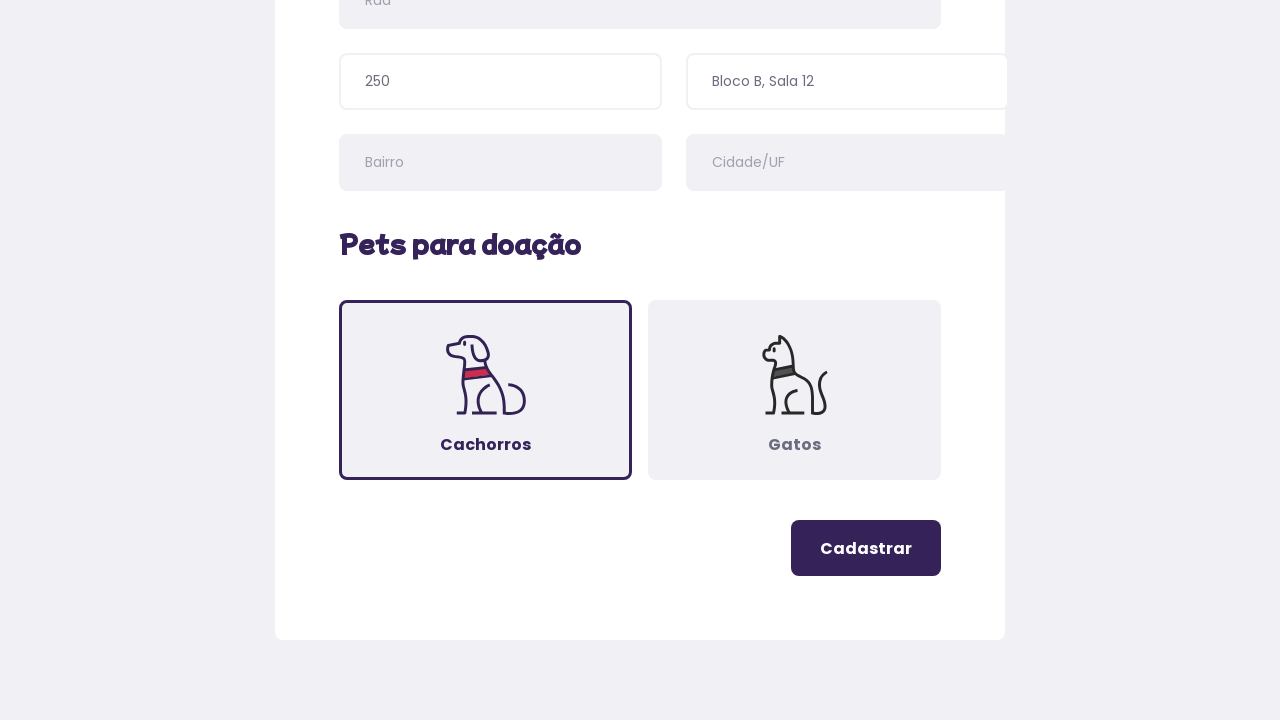

Clicked register button to submit donation point form at (866, 548) on .button-register
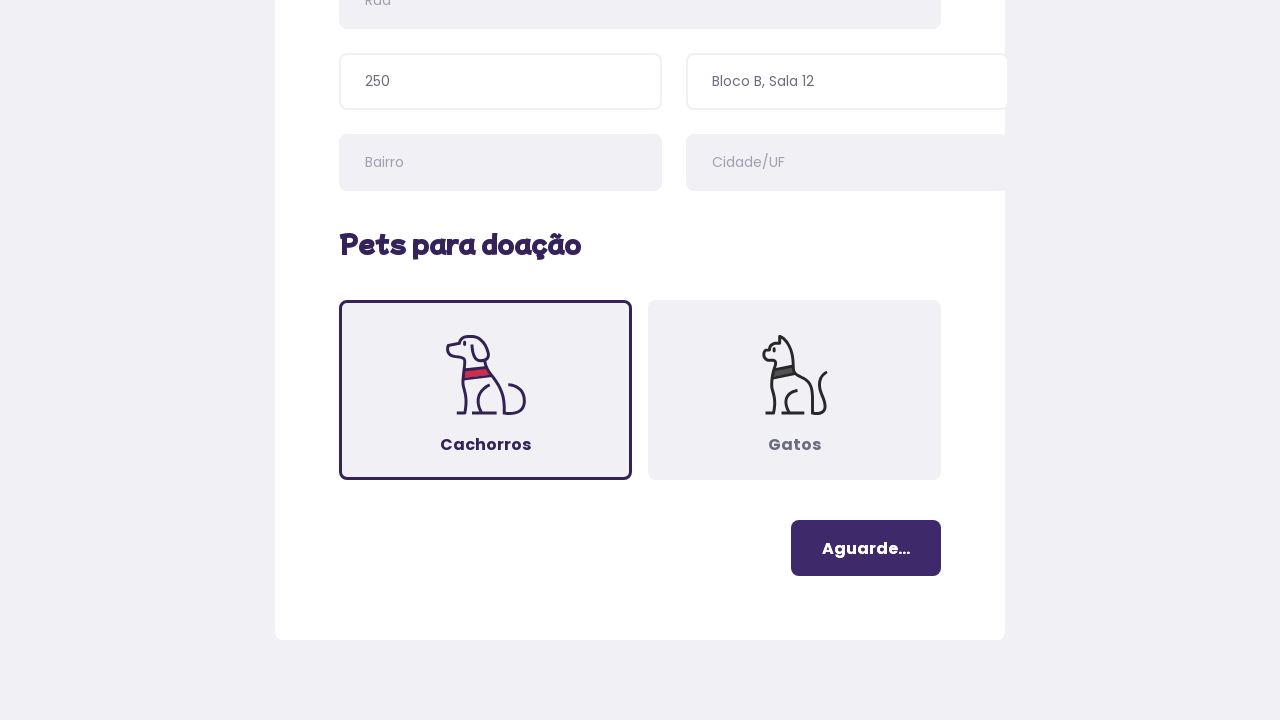

Success page loaded after form submission
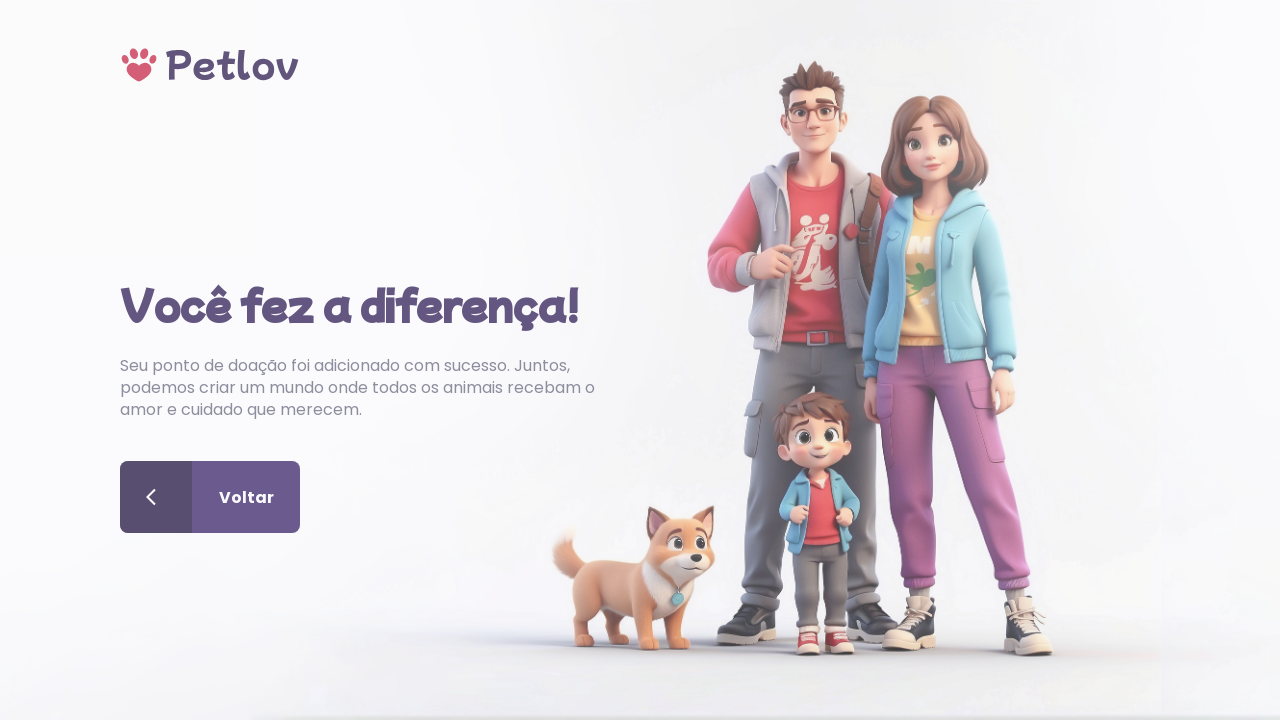

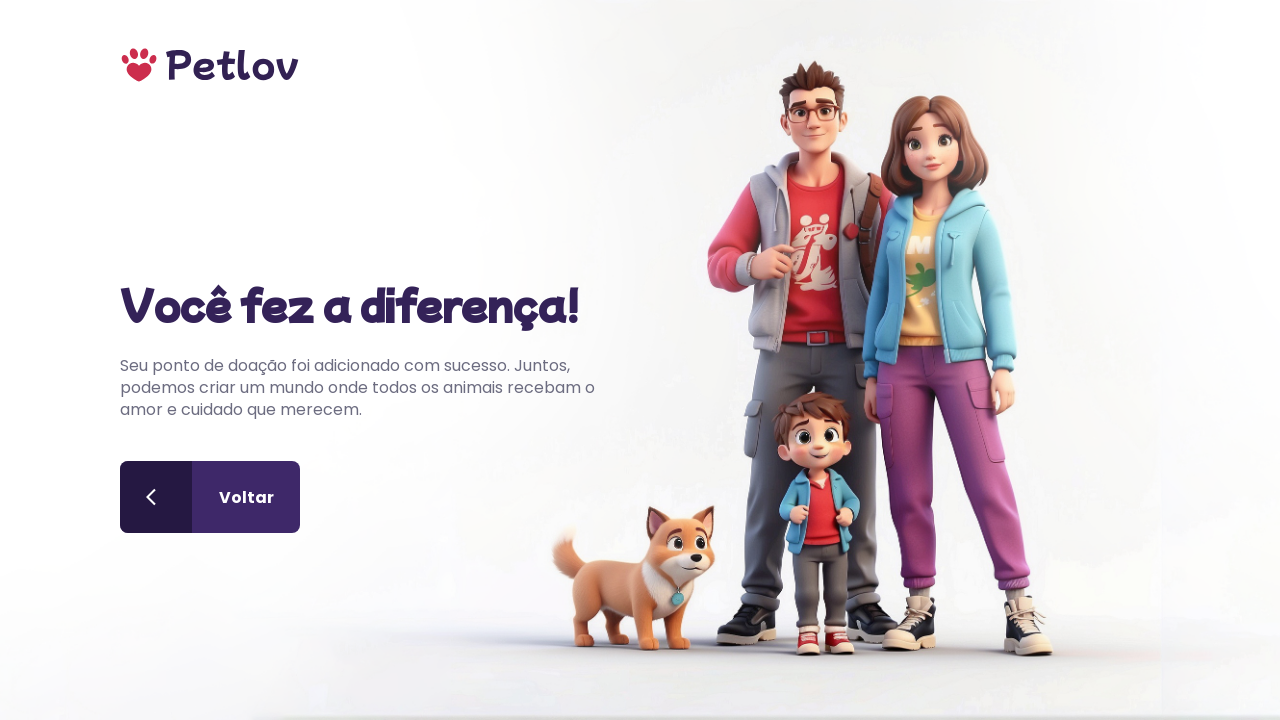